Navigates to Aladin Korean bookstore's used book search results page for a piano-related search query and waits for results to load

Starting URL: https://www.aladin.co.kr/search/wsearchresult.aspx?SearchTarget=UsedStore&KeyWord=piano&KeyTag=F50+B90

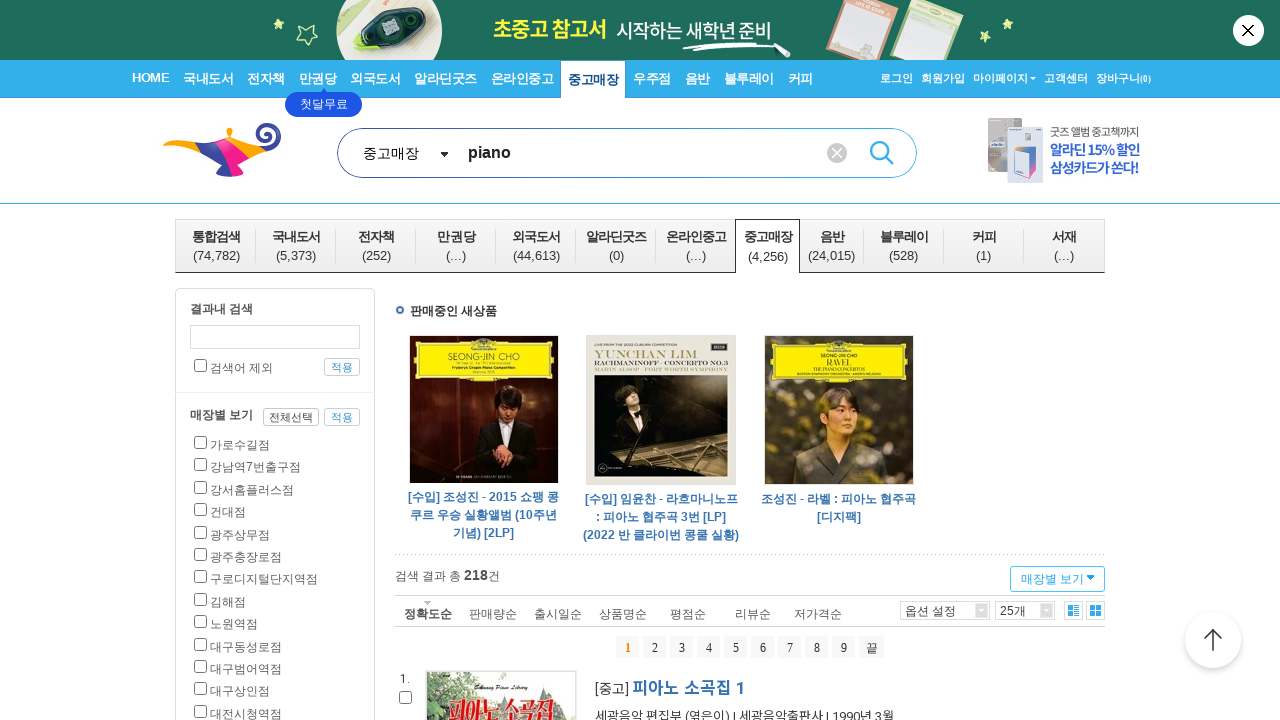

Waited for network idle state on piano search results page
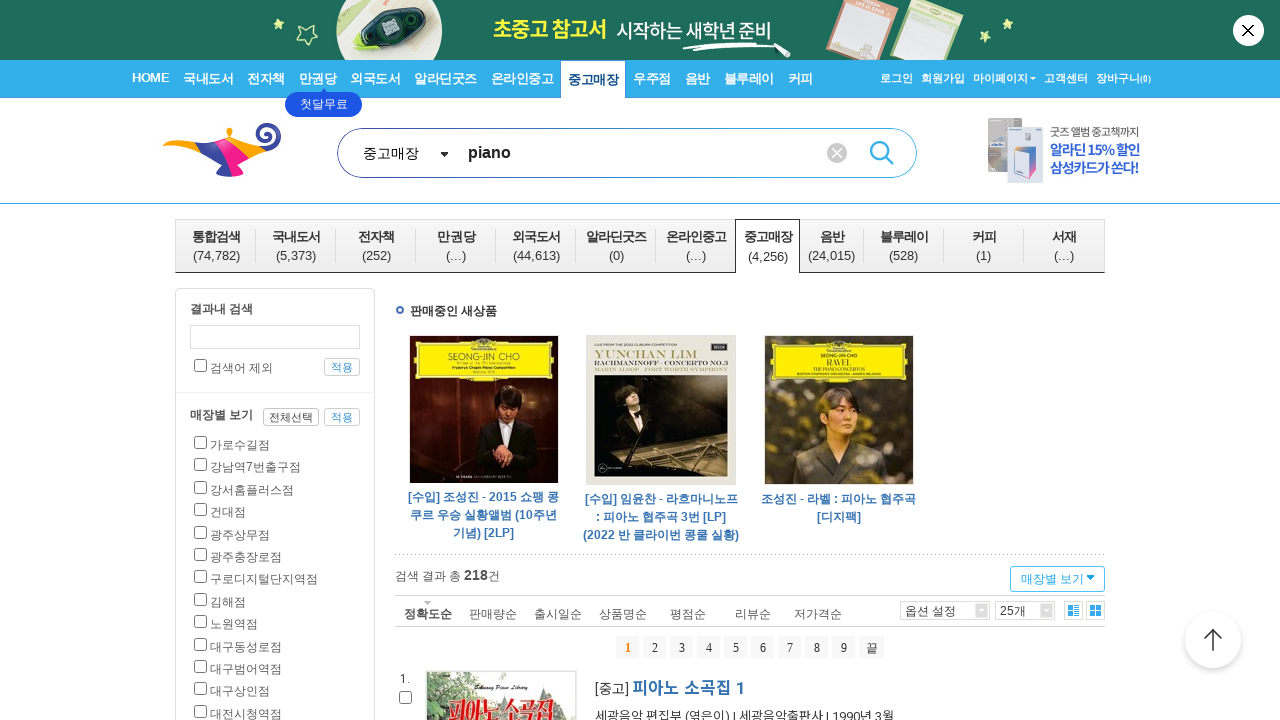

Search results container loaded and visible
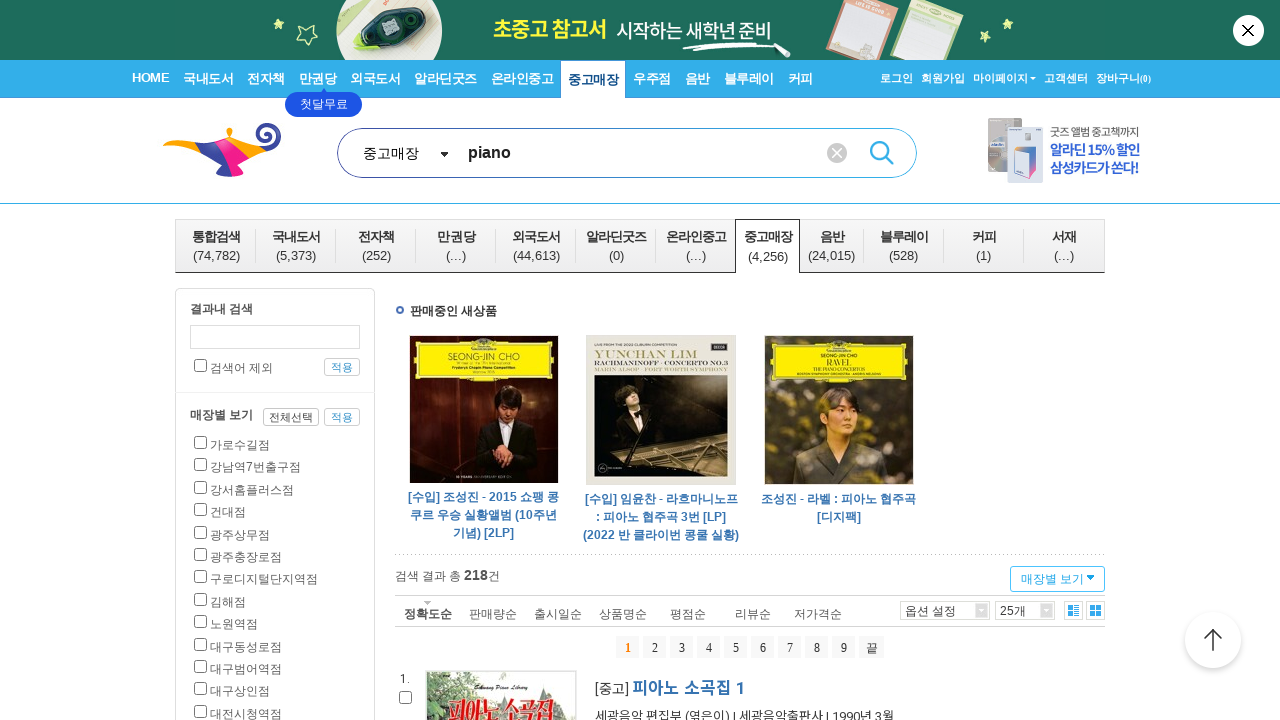

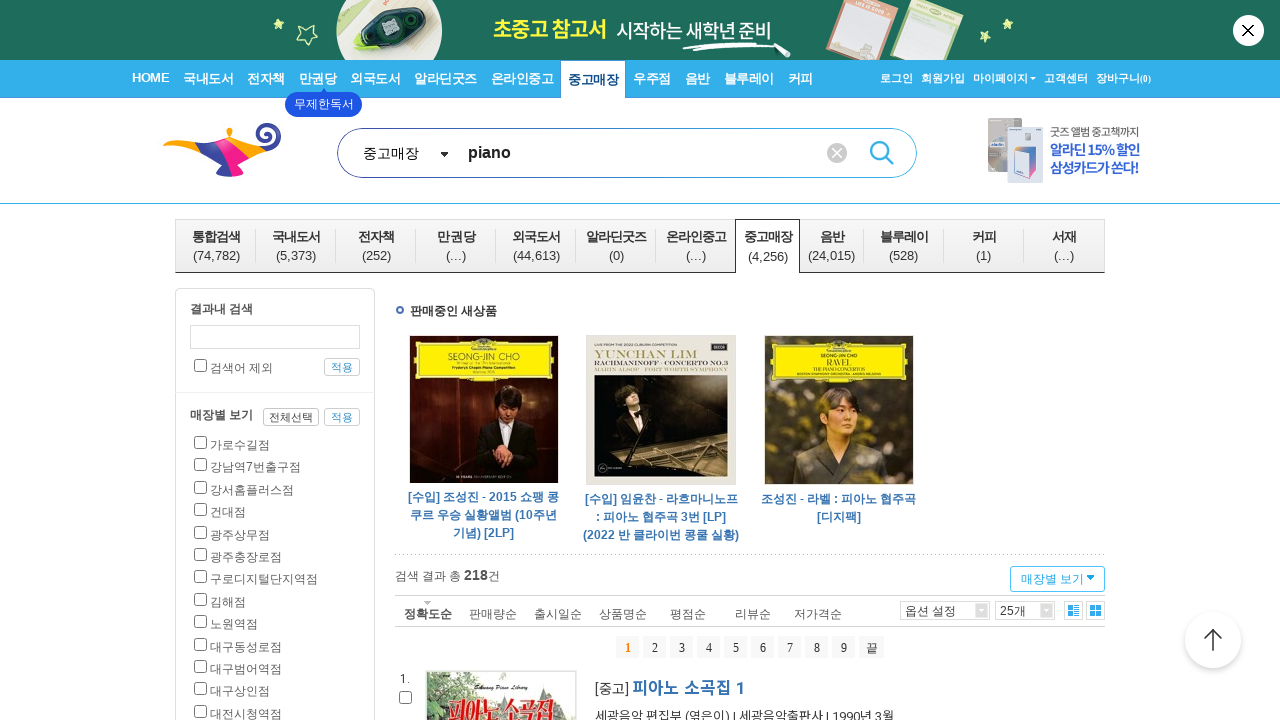